Tests registration form validation by submitting empty form and verifying error messages

Starting URL: https://alada.vn/tai-khoan/dang-ky.html

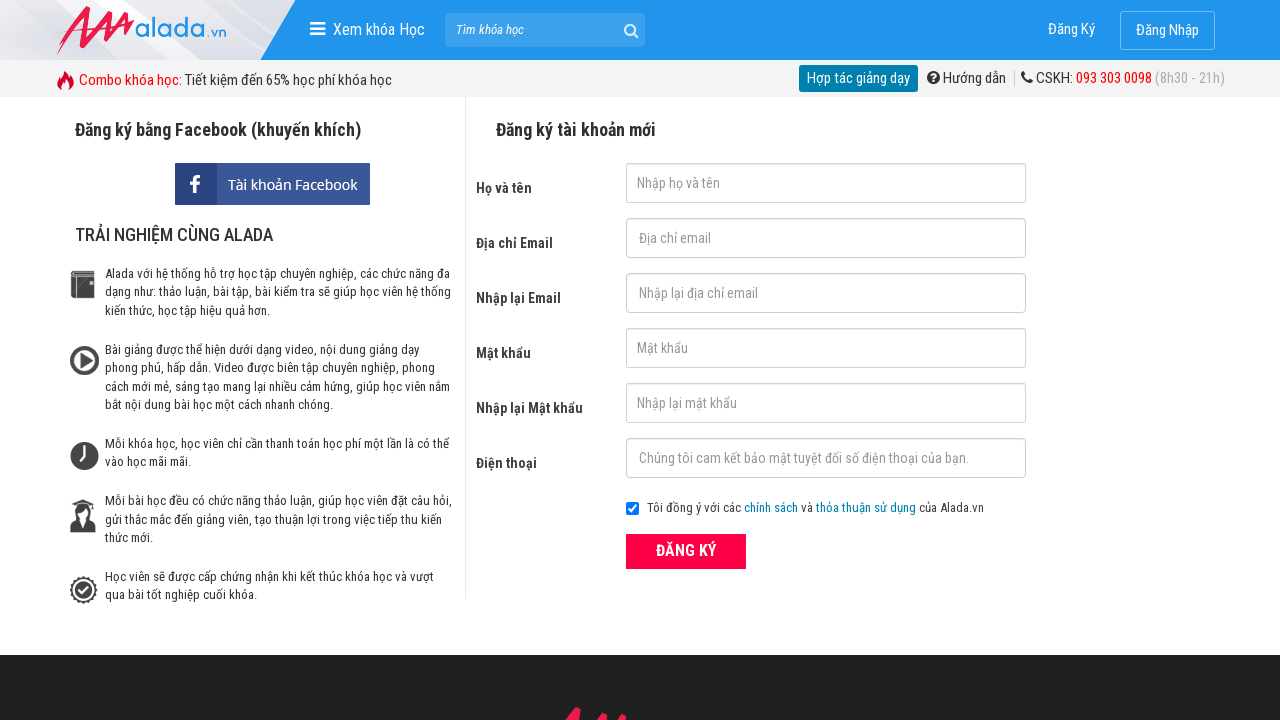

Clicked submit button with empty registration form at (686, 551) on xpath=//button[@type='submit']
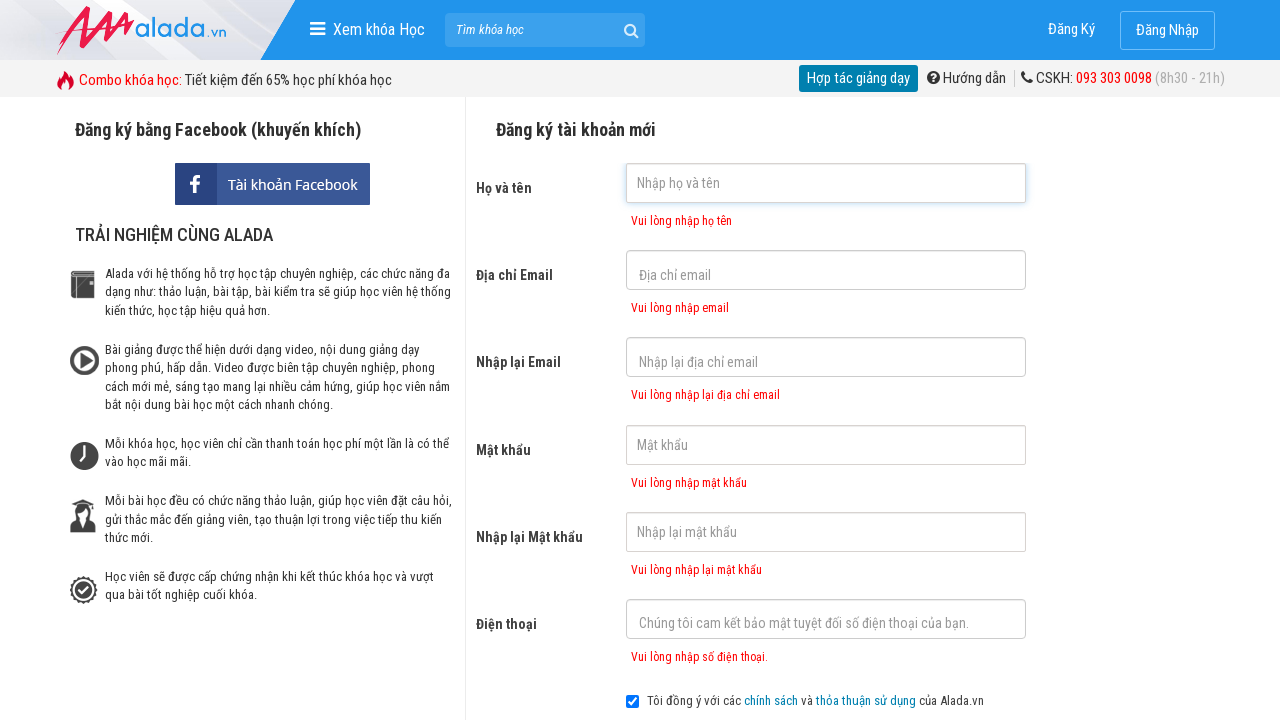

First name error message appeared
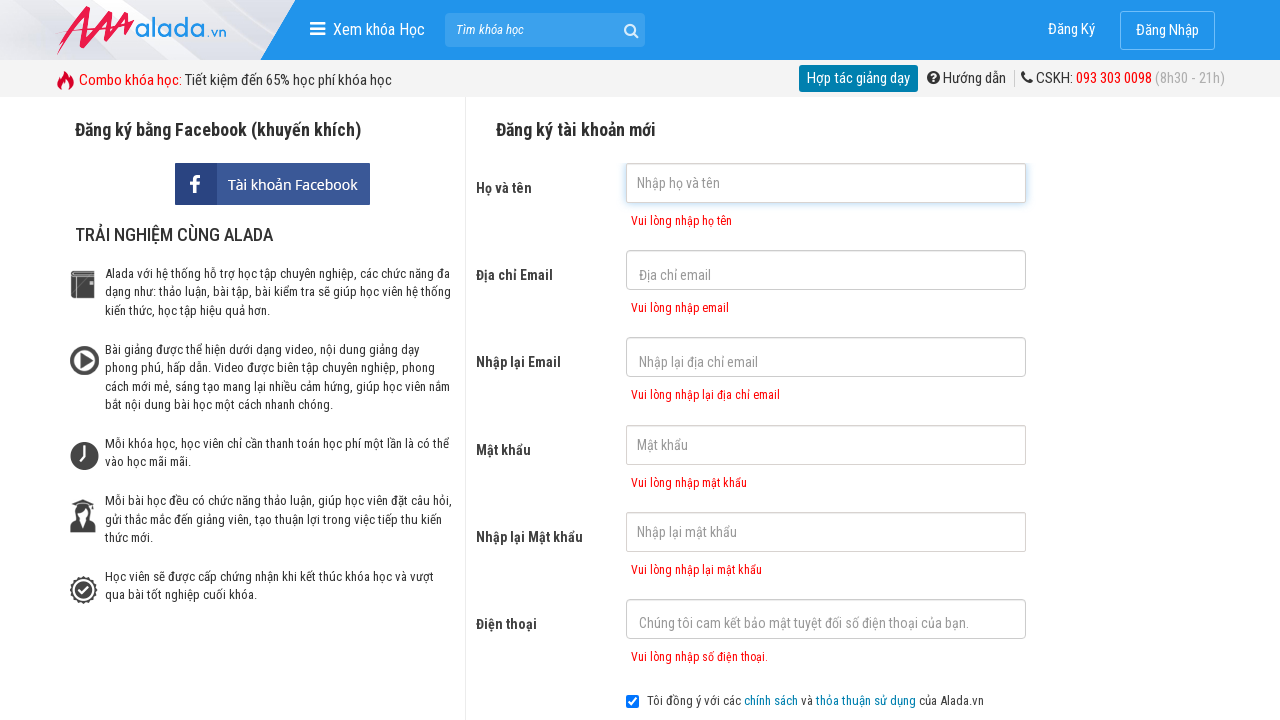

Email error message appeared
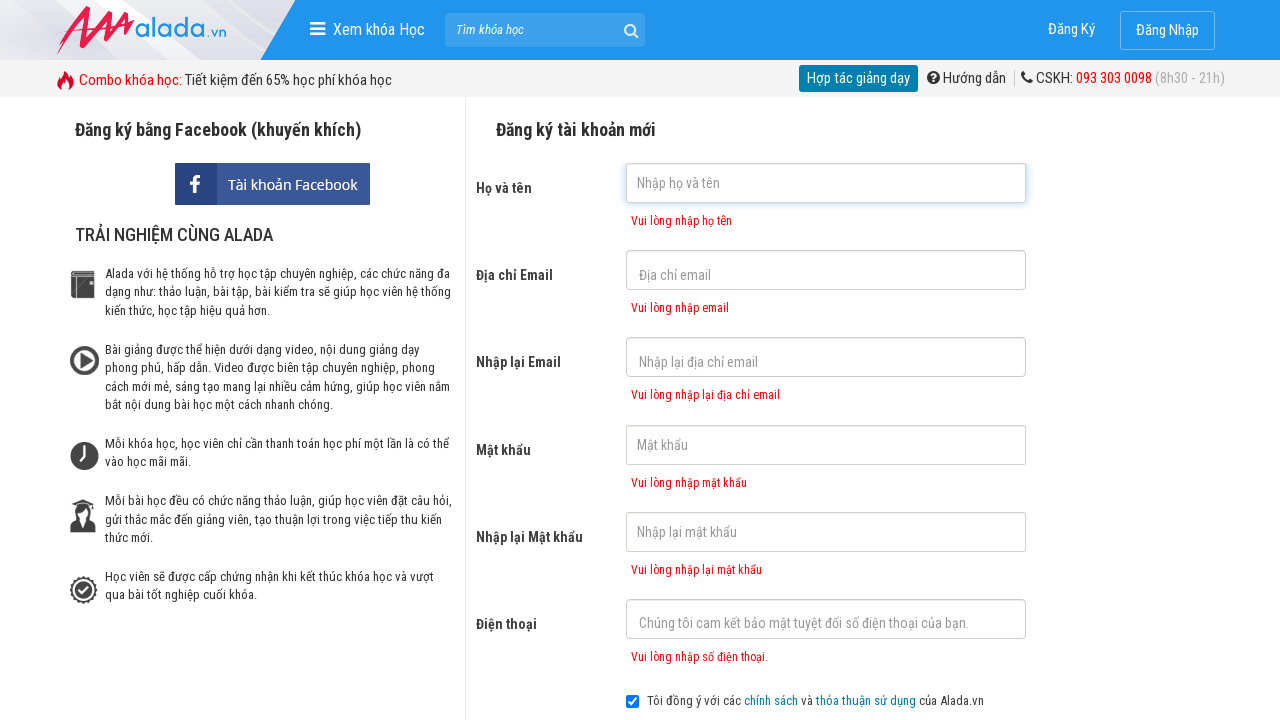

Confirm email error message appeared
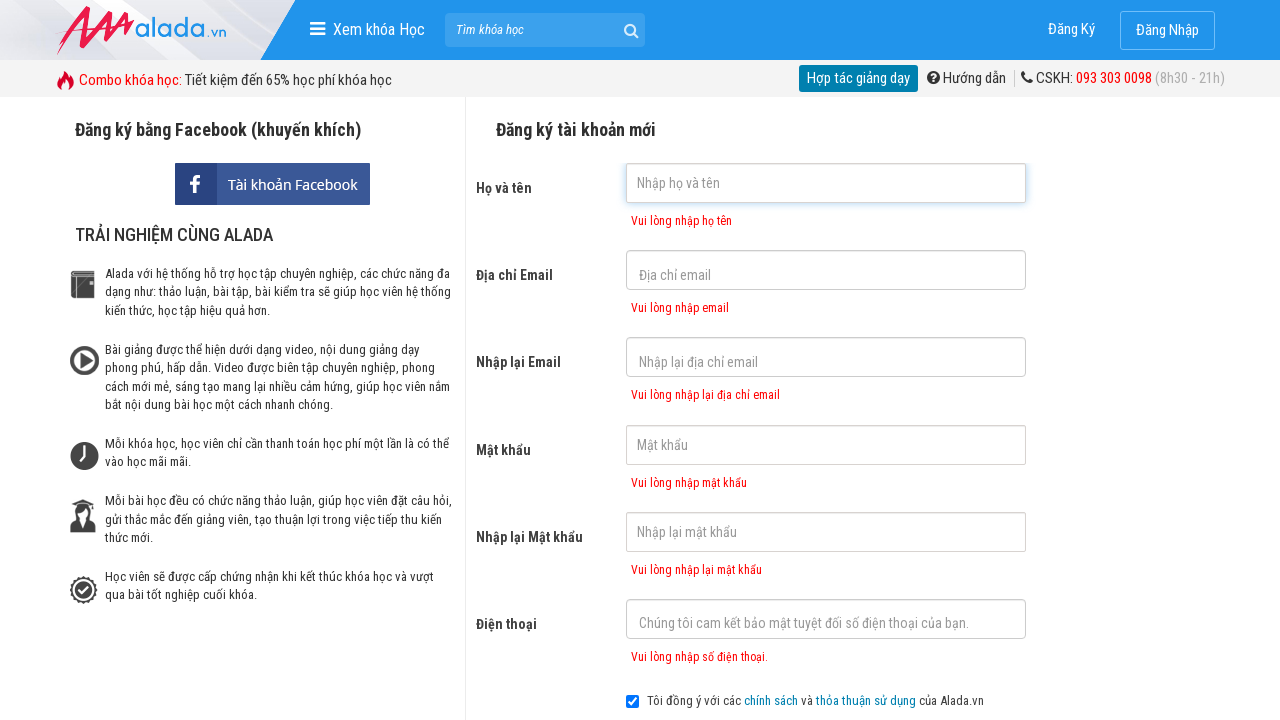

Password error message appeared
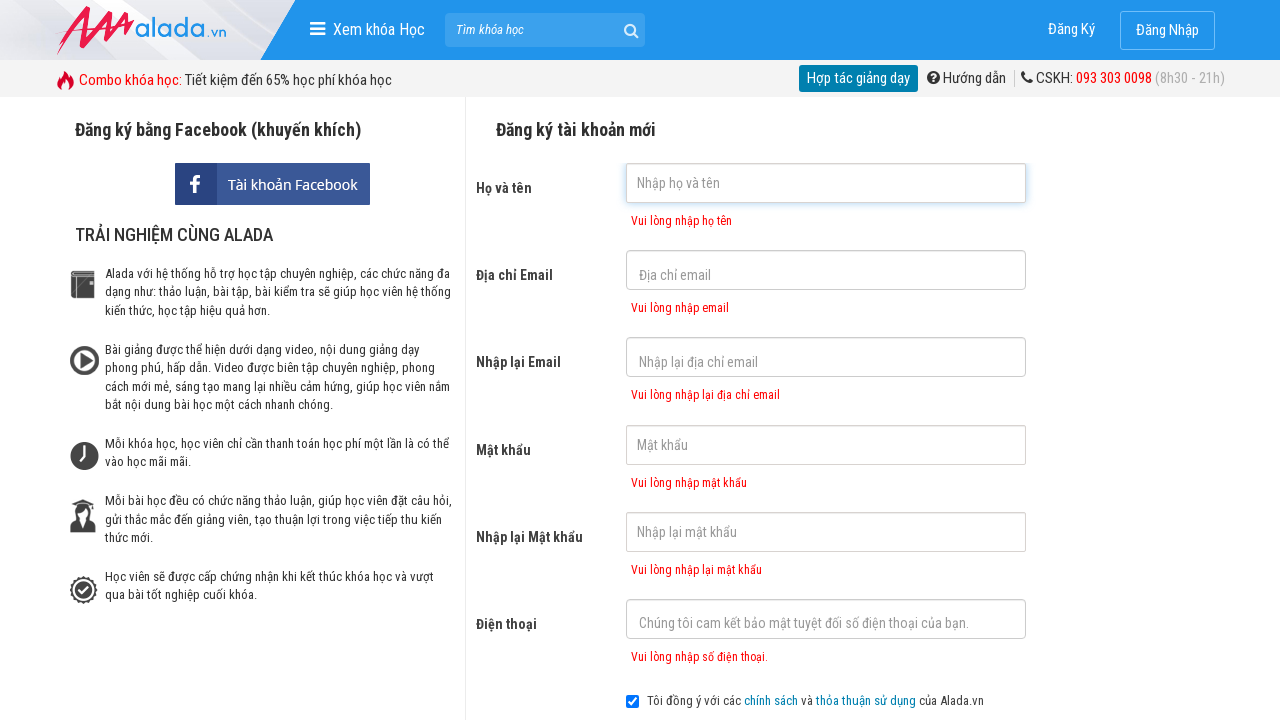

Confirm password error message appeared
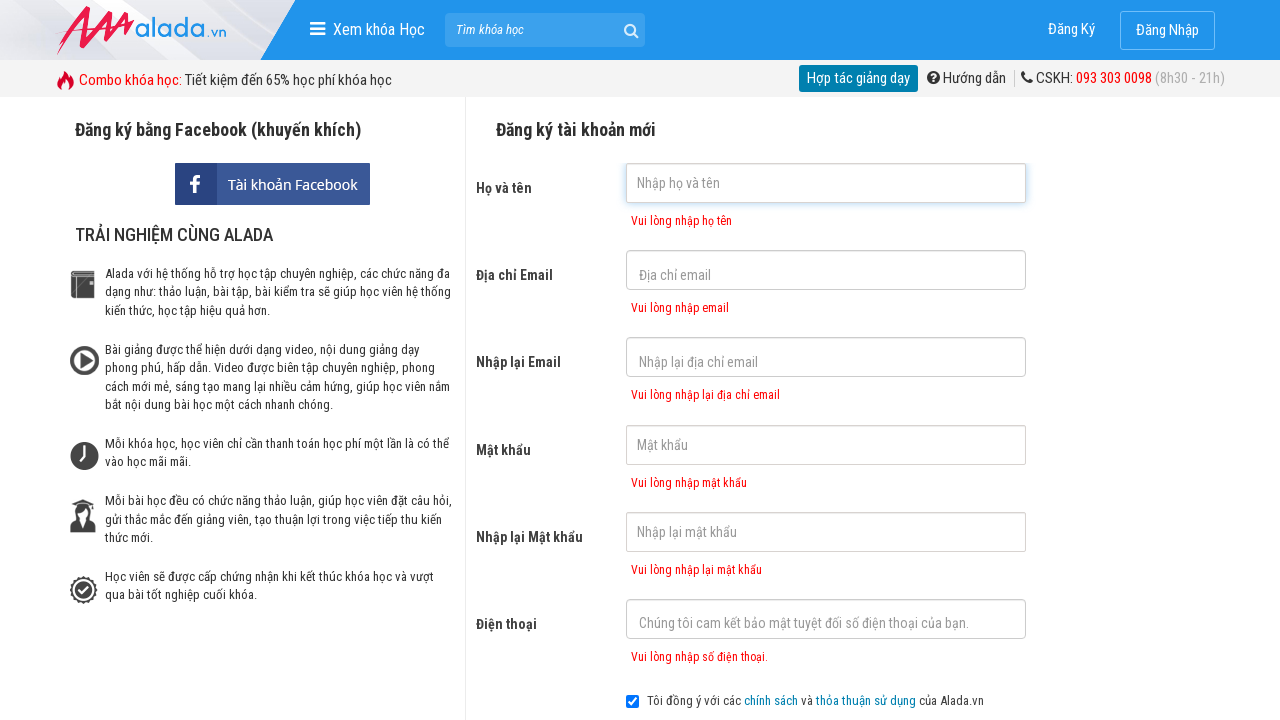

Phone number error message appeared
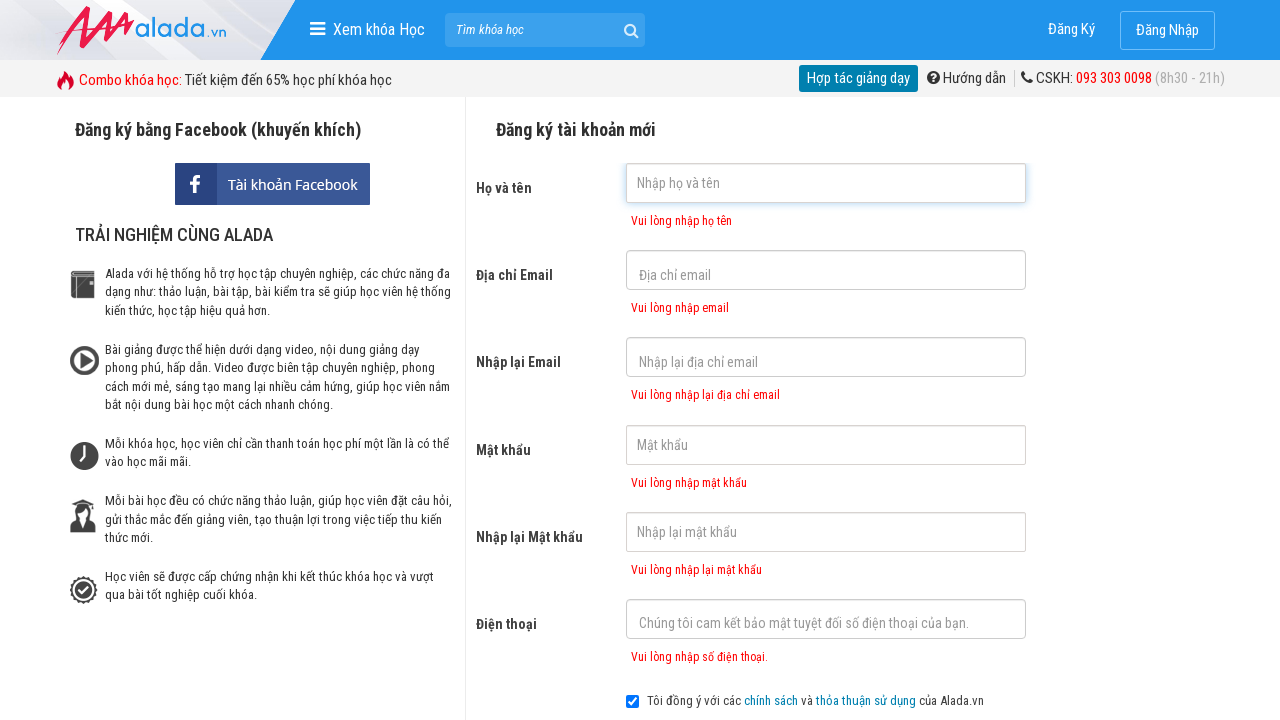

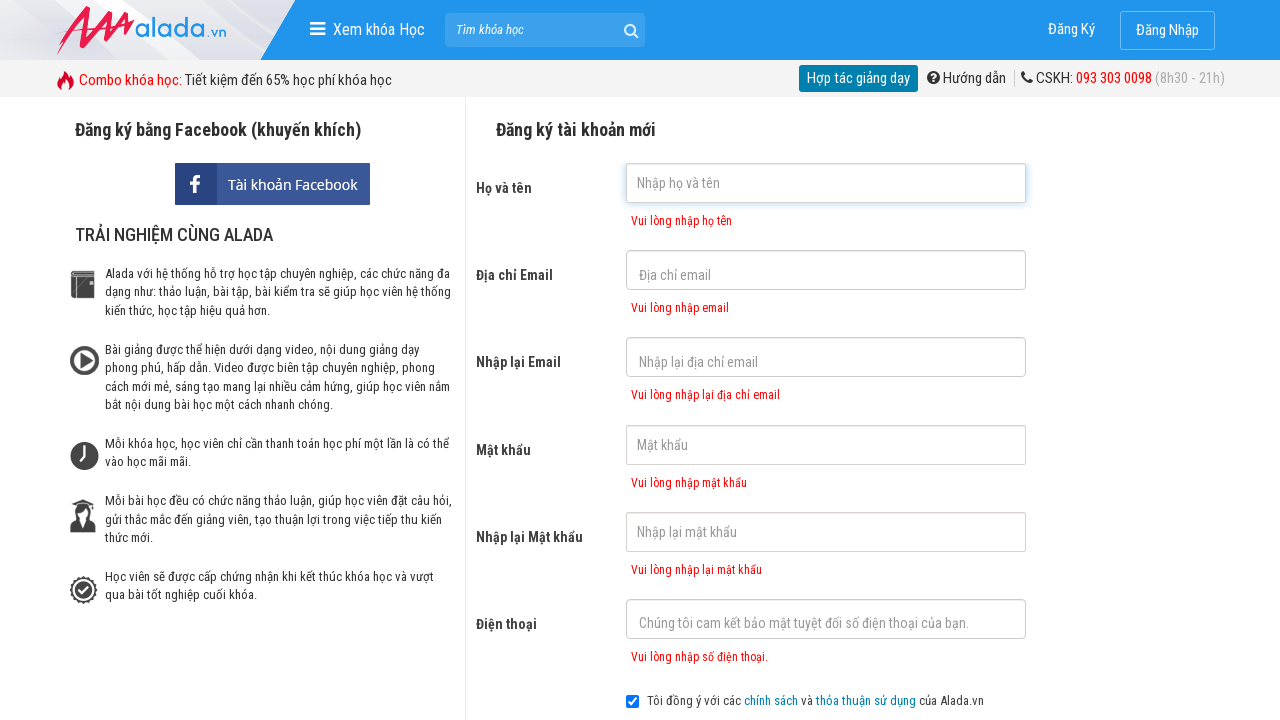